Tests dropdown selection functionality by selecting options from single-select and multi-select dropdowns

Starting URL: https://letcode.in/dropdowns

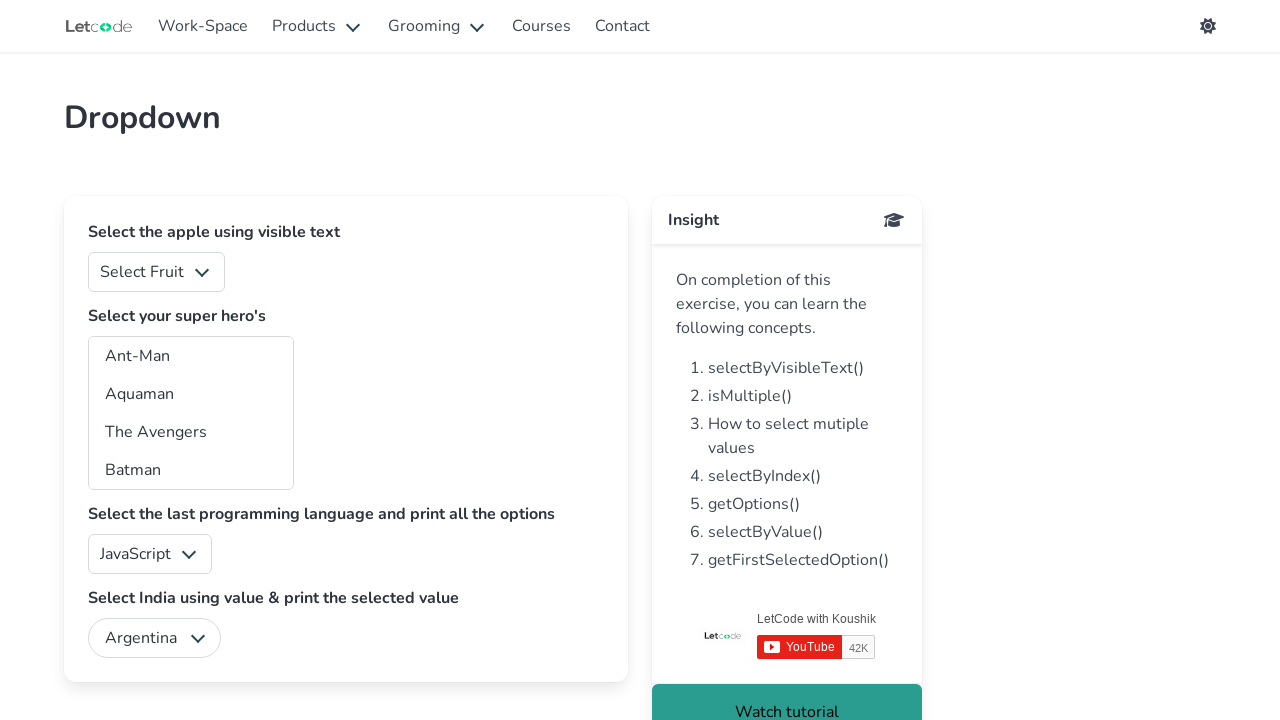

Selected option '4' from fruits dropdown (single-select) on #fruits
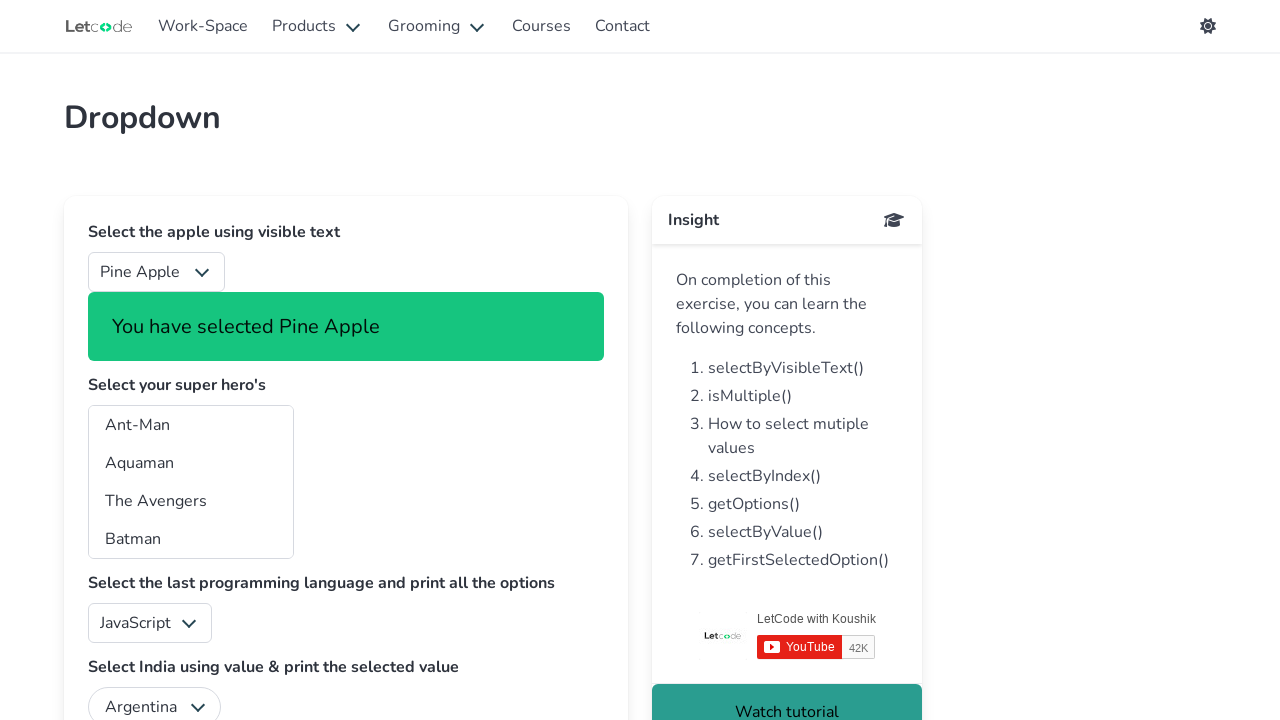

Selected option 'ta' from superheros dropdown (multi-select) on #superheros
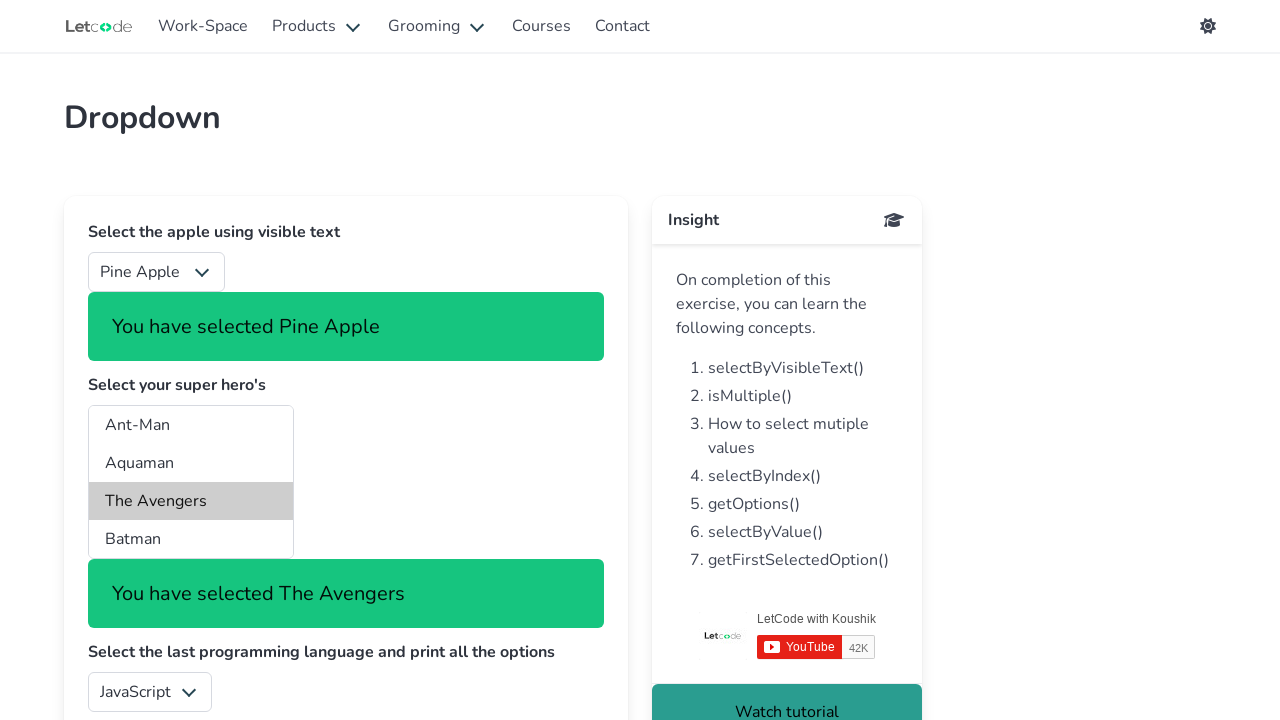

Retrieved all checked options from superheros dropdown
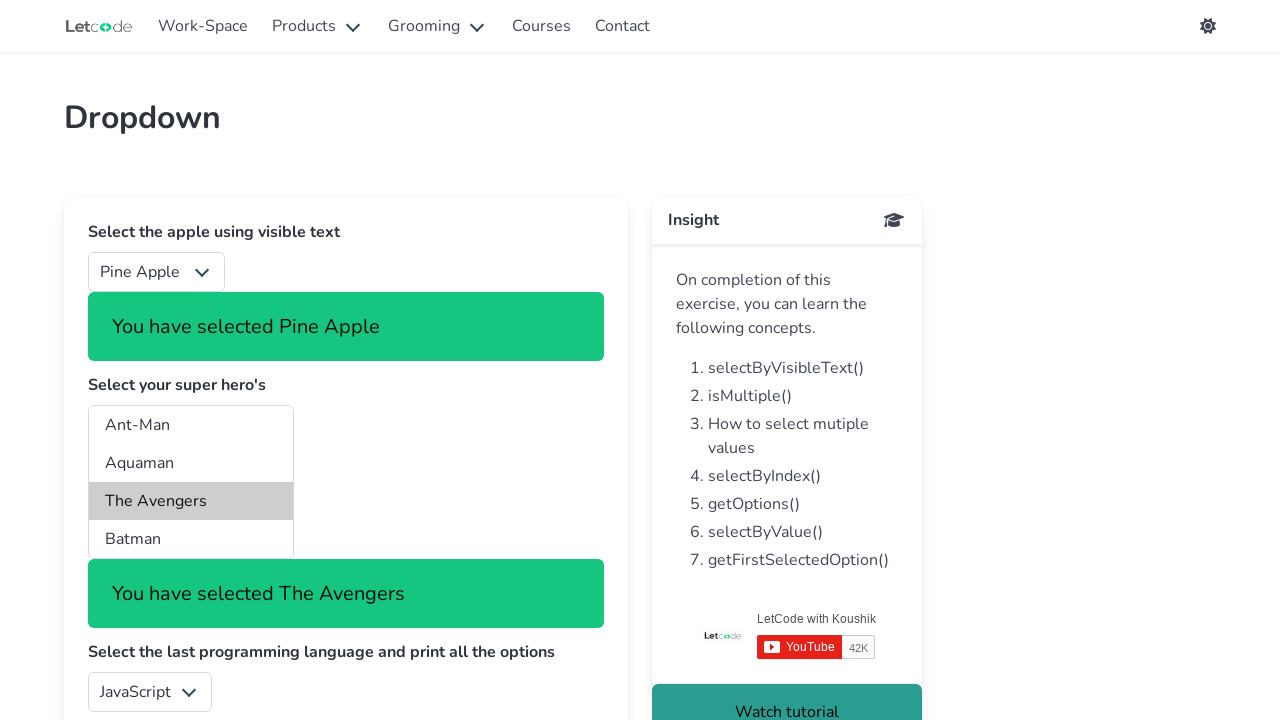

Printed selected option: The Avengers
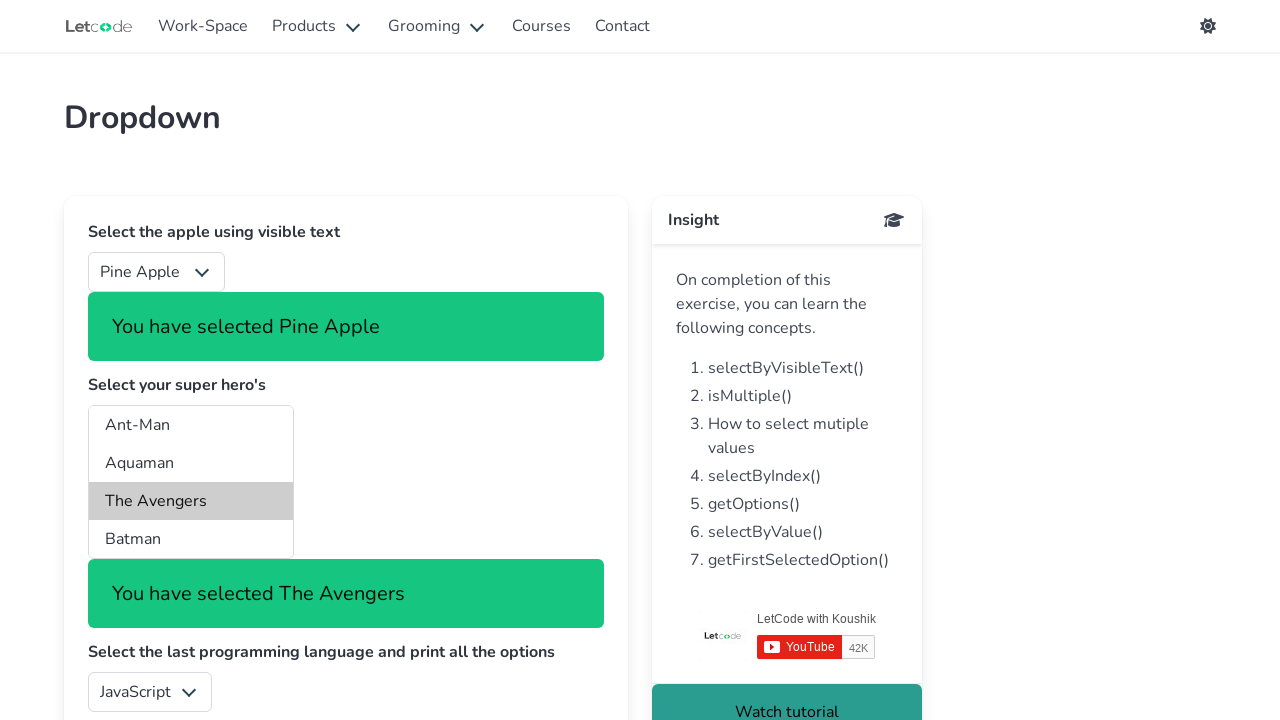

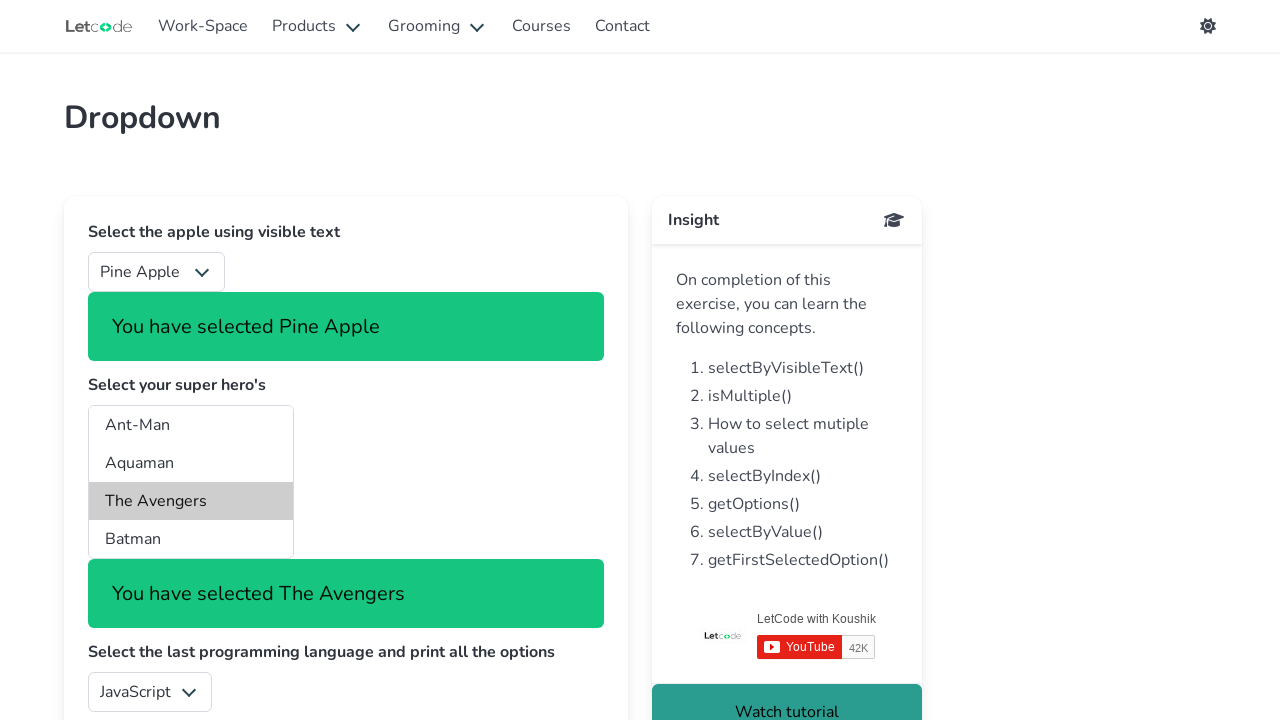